Tests the ASP.NET Awesome demo page by filling in a meal input field with a food item

Starting URL: https://demowf.aspnetawesome.com

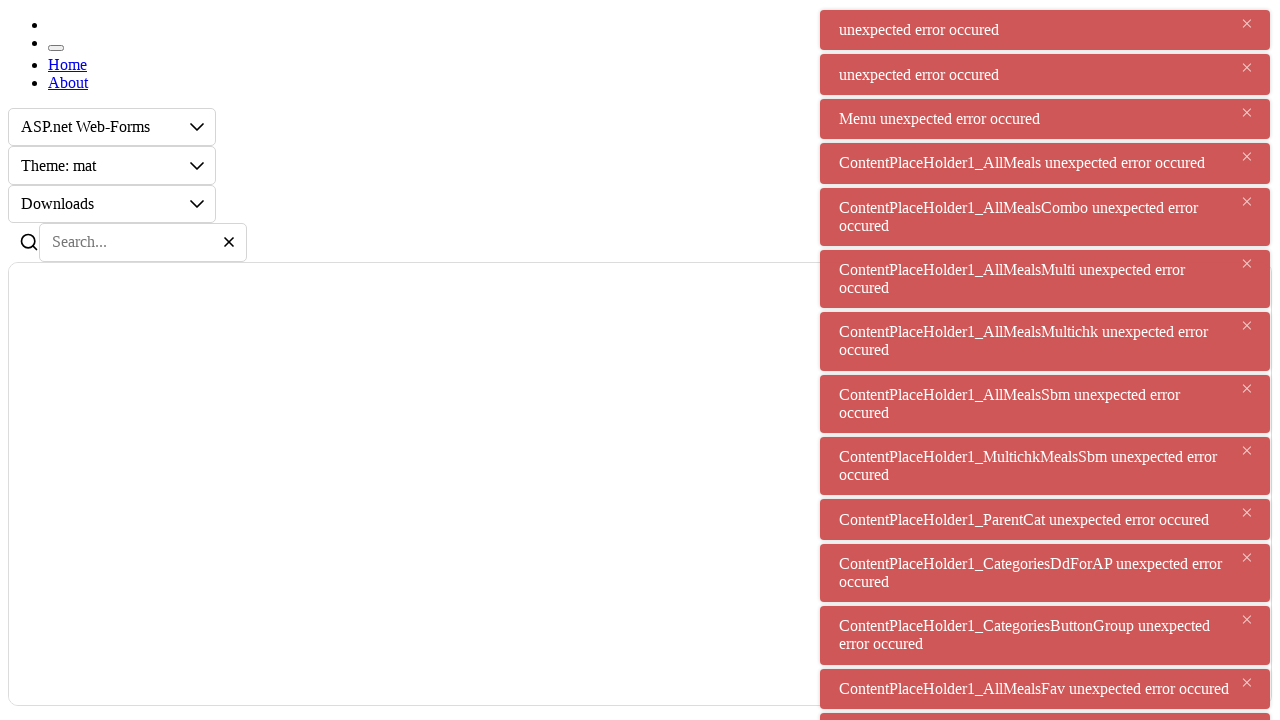

Navigated to ASP.NET Awesome demo page
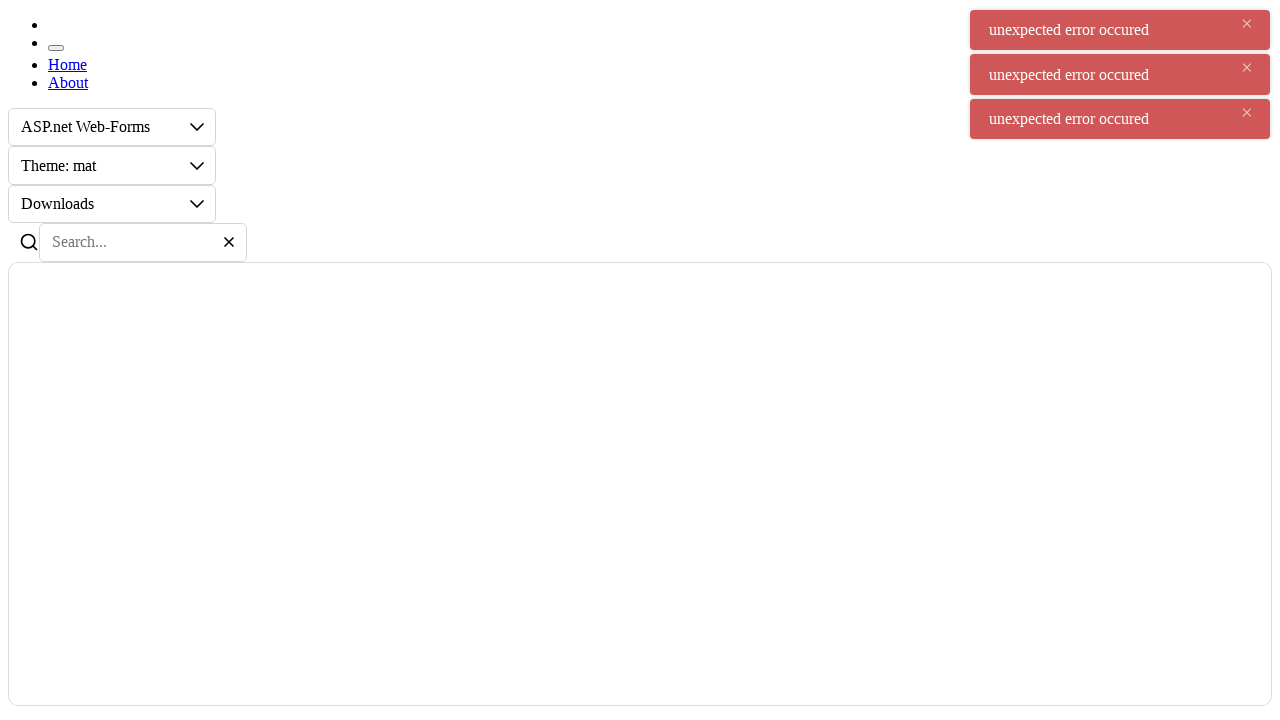

Filled Meal input field with 'Tomato' on #ContentPlaceHolder1_Meal
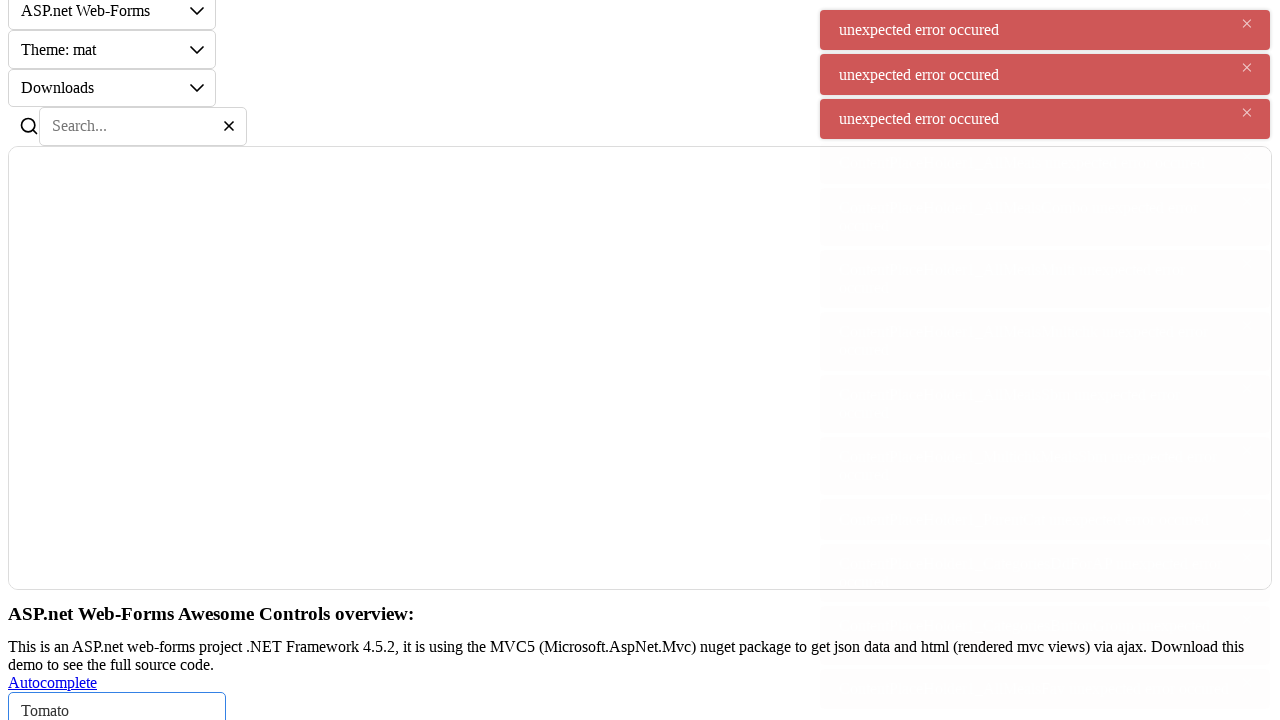

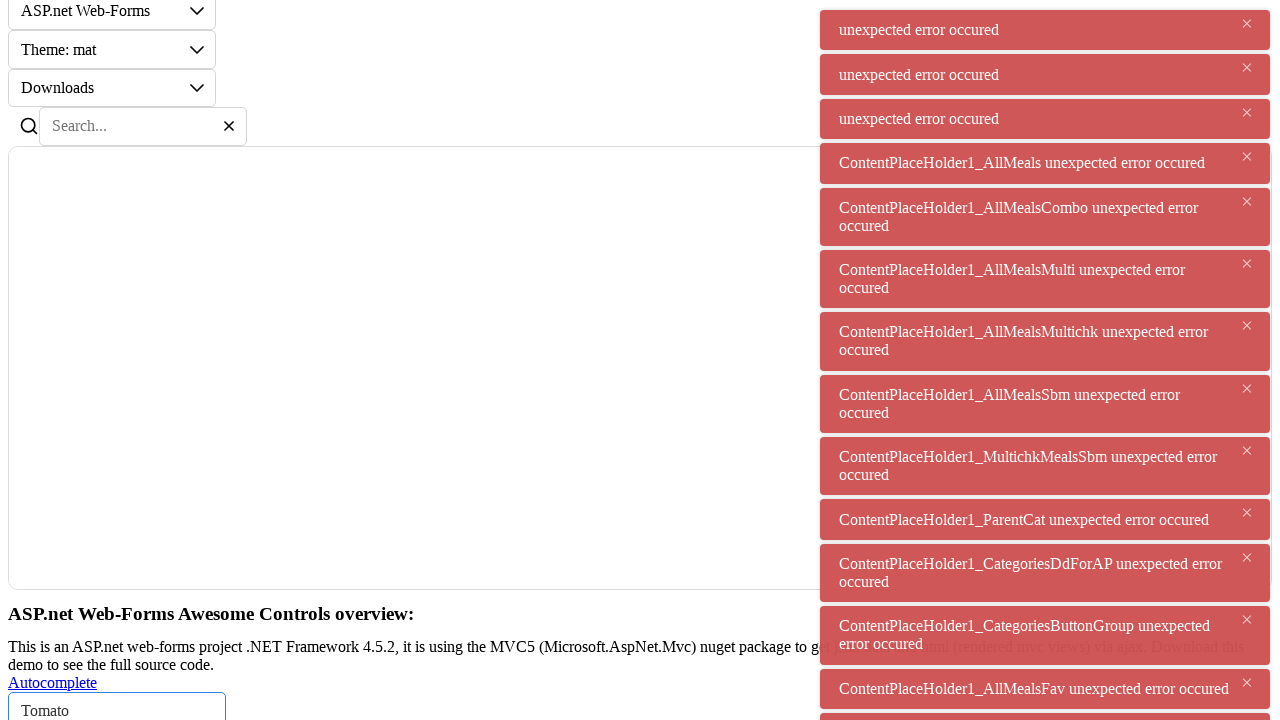